Navigates to a practice automation page and interacts with a web table to verify table structure and content

Starting URL: https://rahulshettyacademy.com/AutomationPractice/

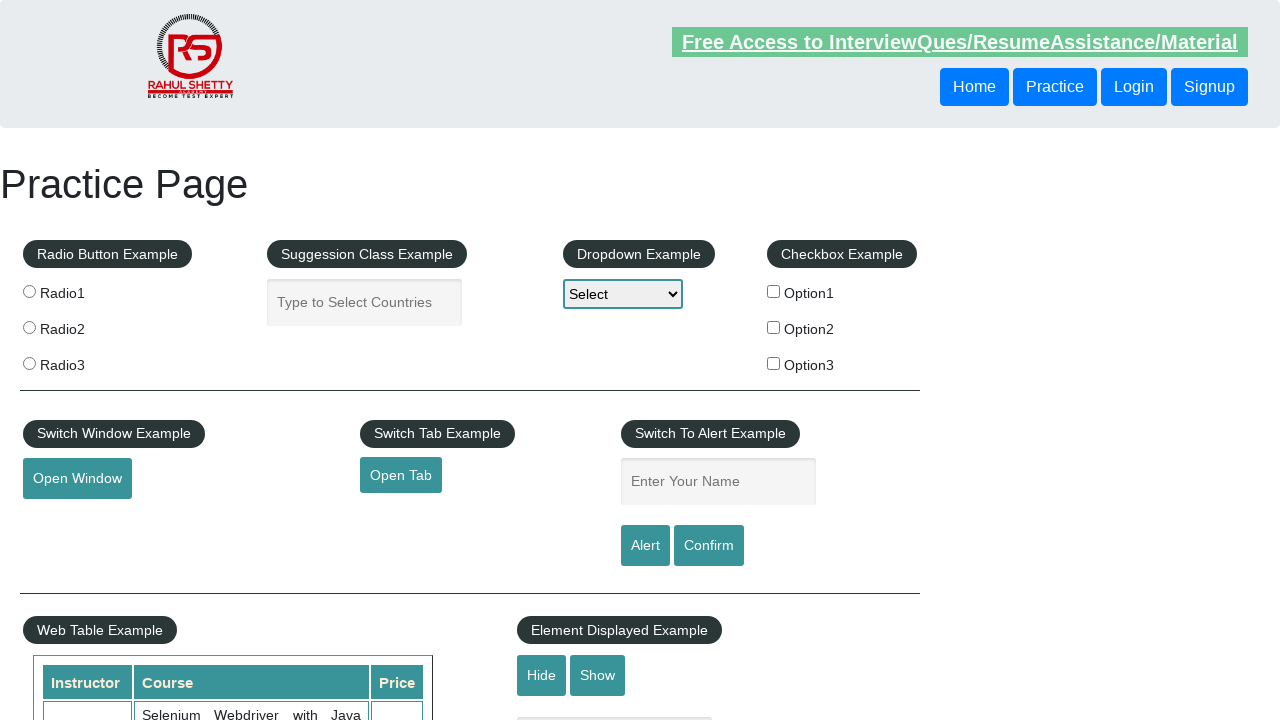

Navigated to practice automation page
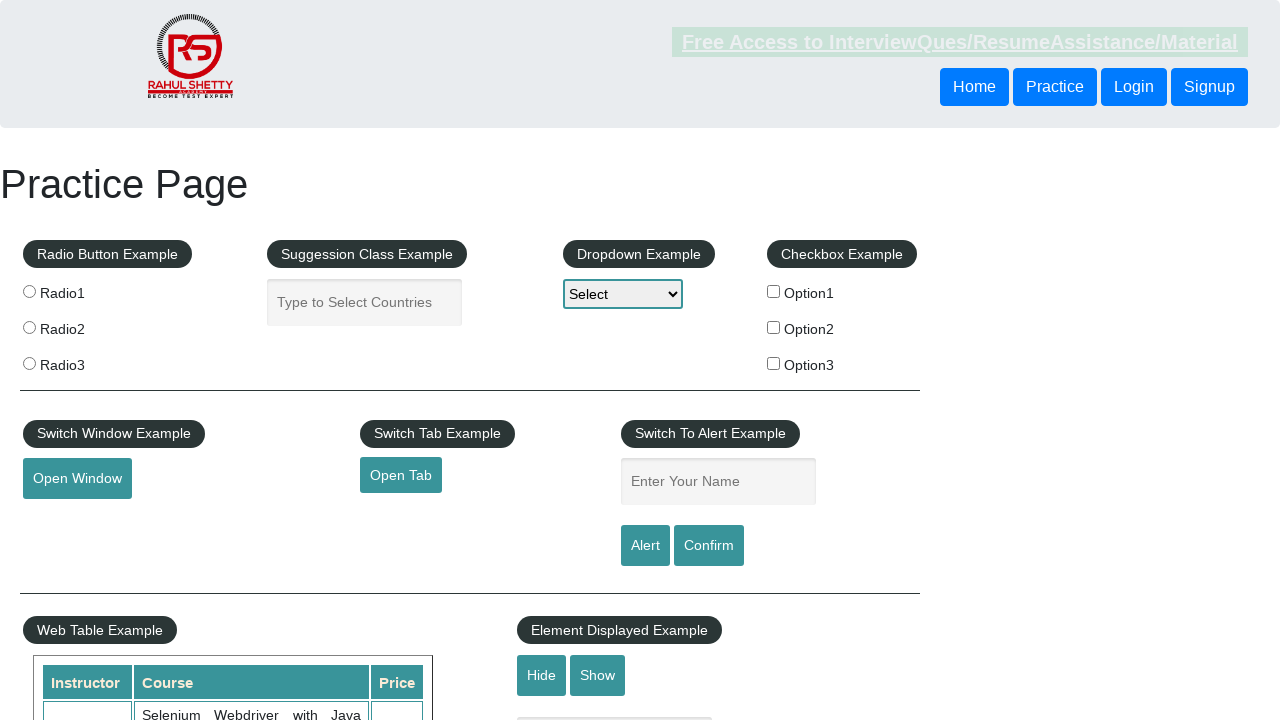

Located product table element
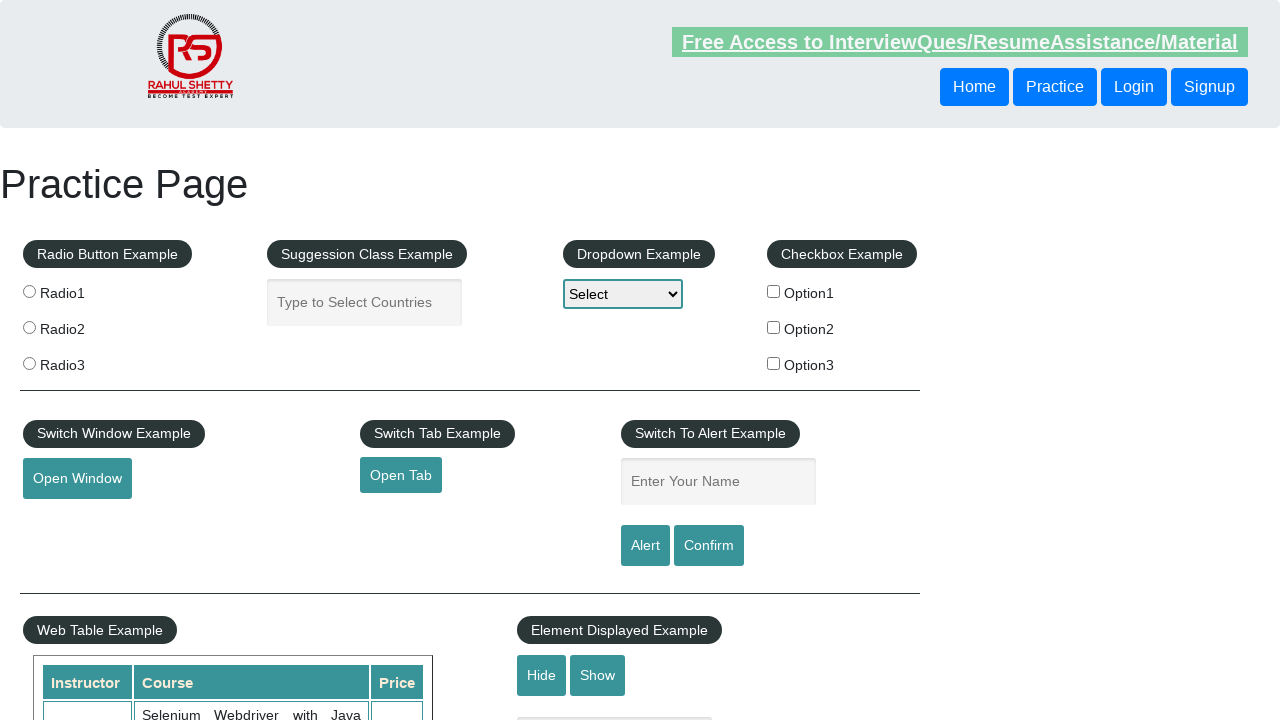

Counted table rows: 21 rows found
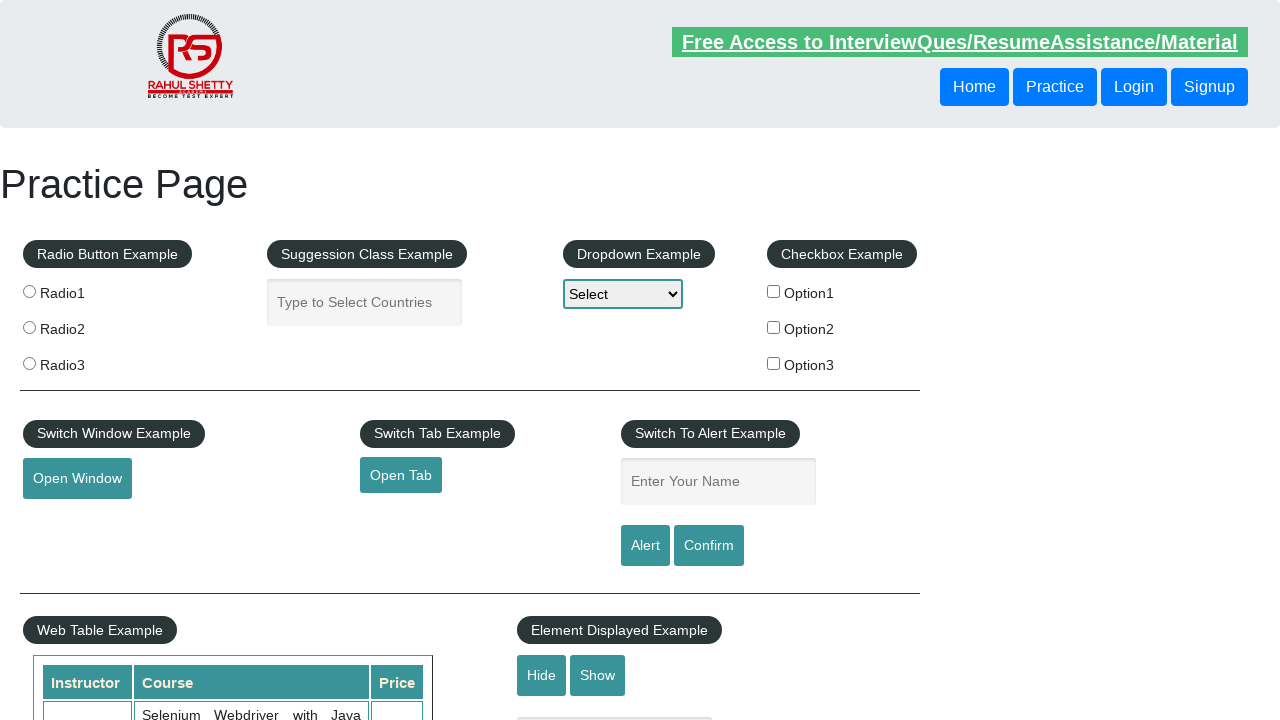

Located third row of table
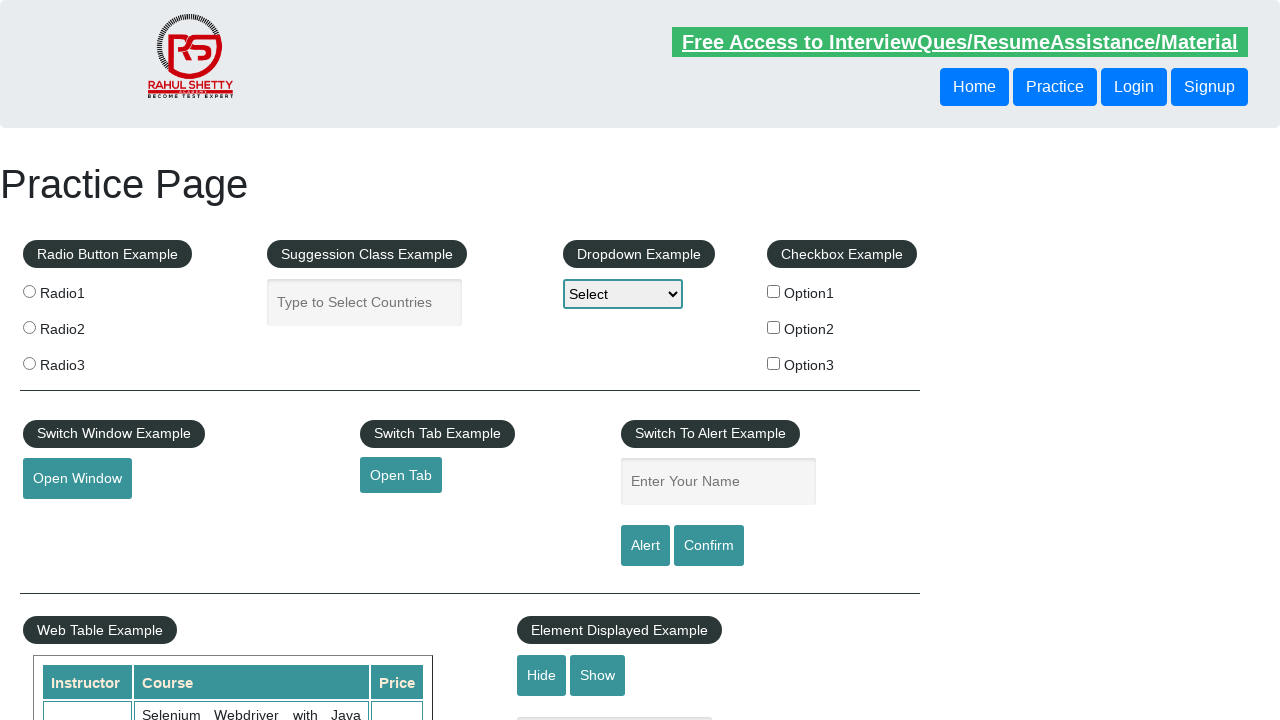

Counted columns in third row: 7 columns found
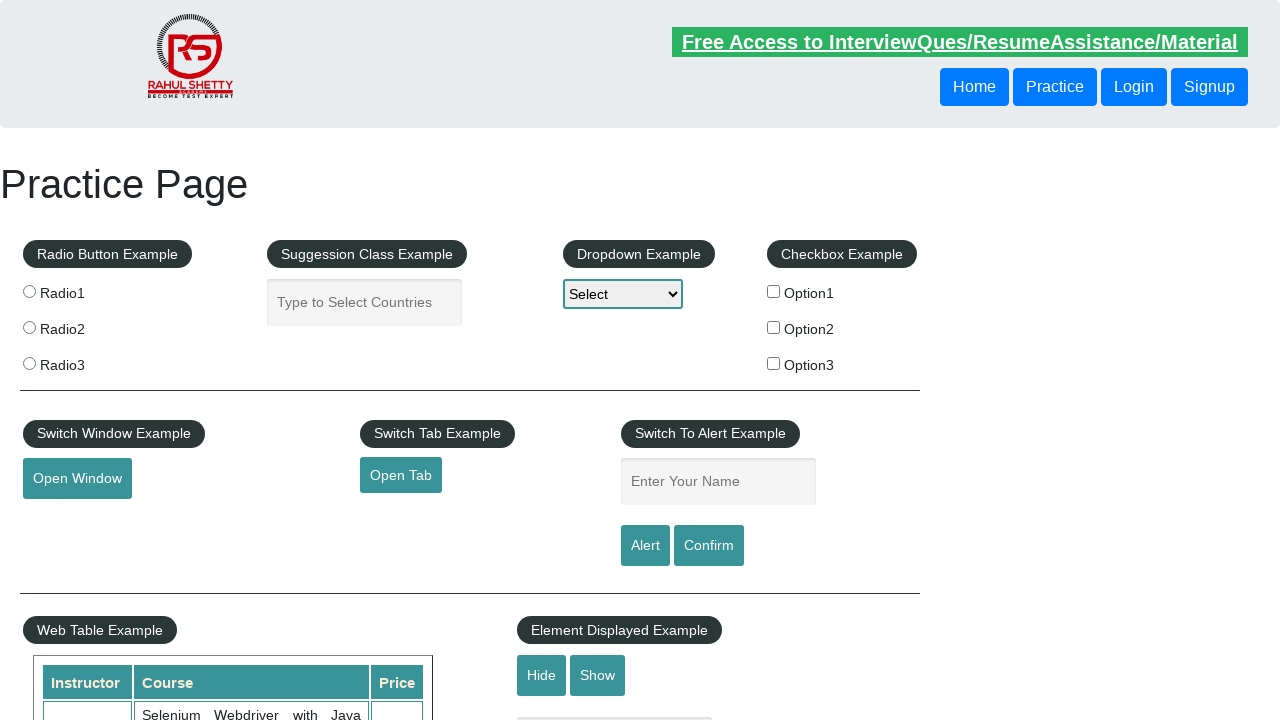

Extracted data from column 1: 'Rahul Shetty'
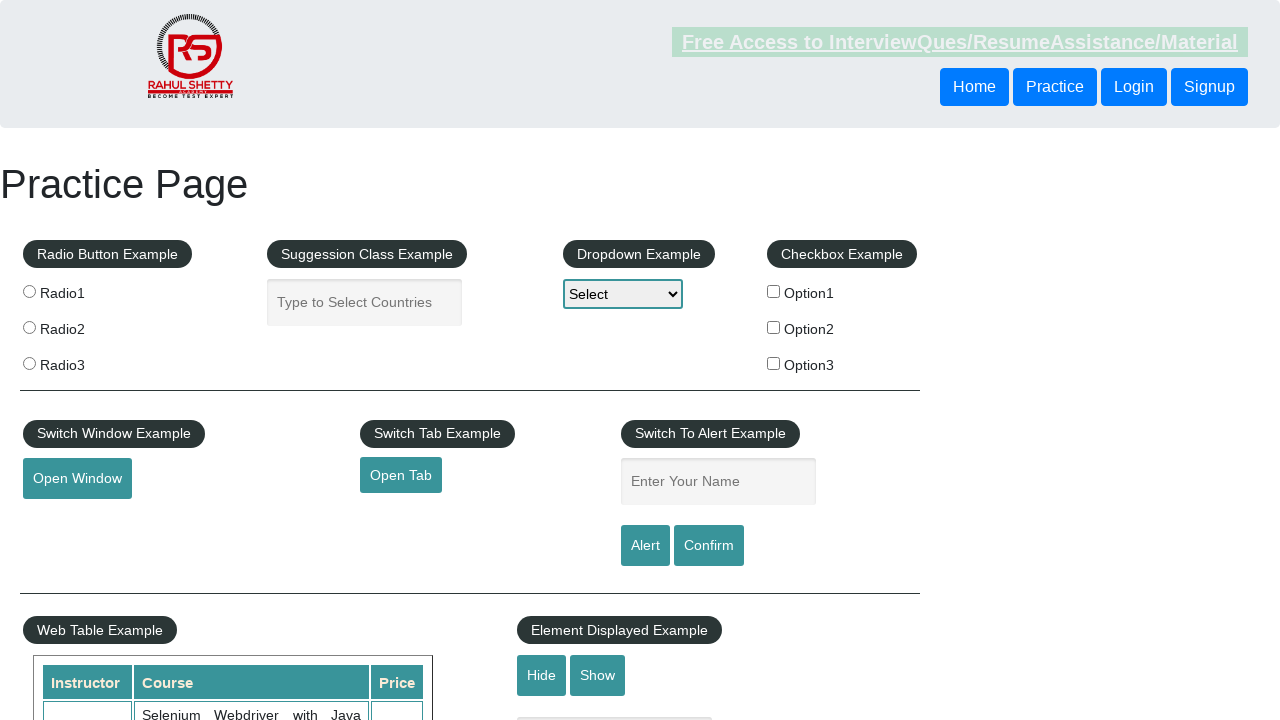

Extracted data from column 2: 'Learn SQL in Practical + Database Testing from Scratch'
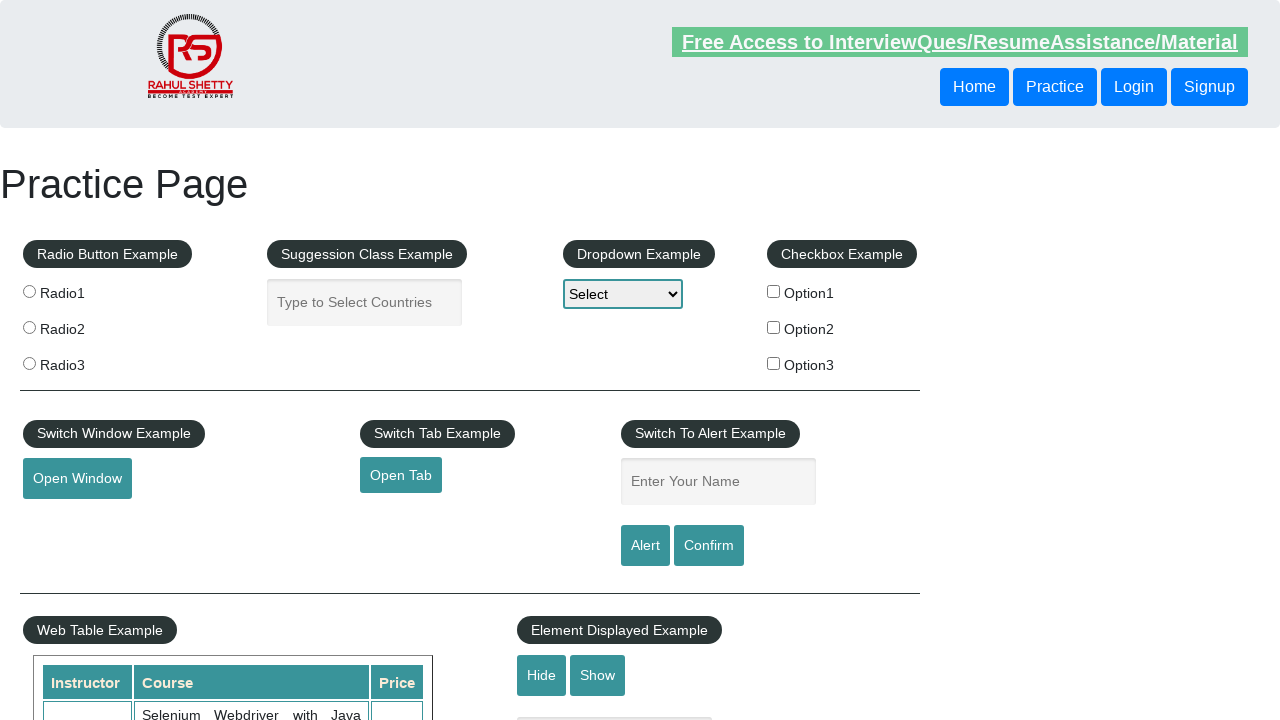

Extracted data from column 3: '25'
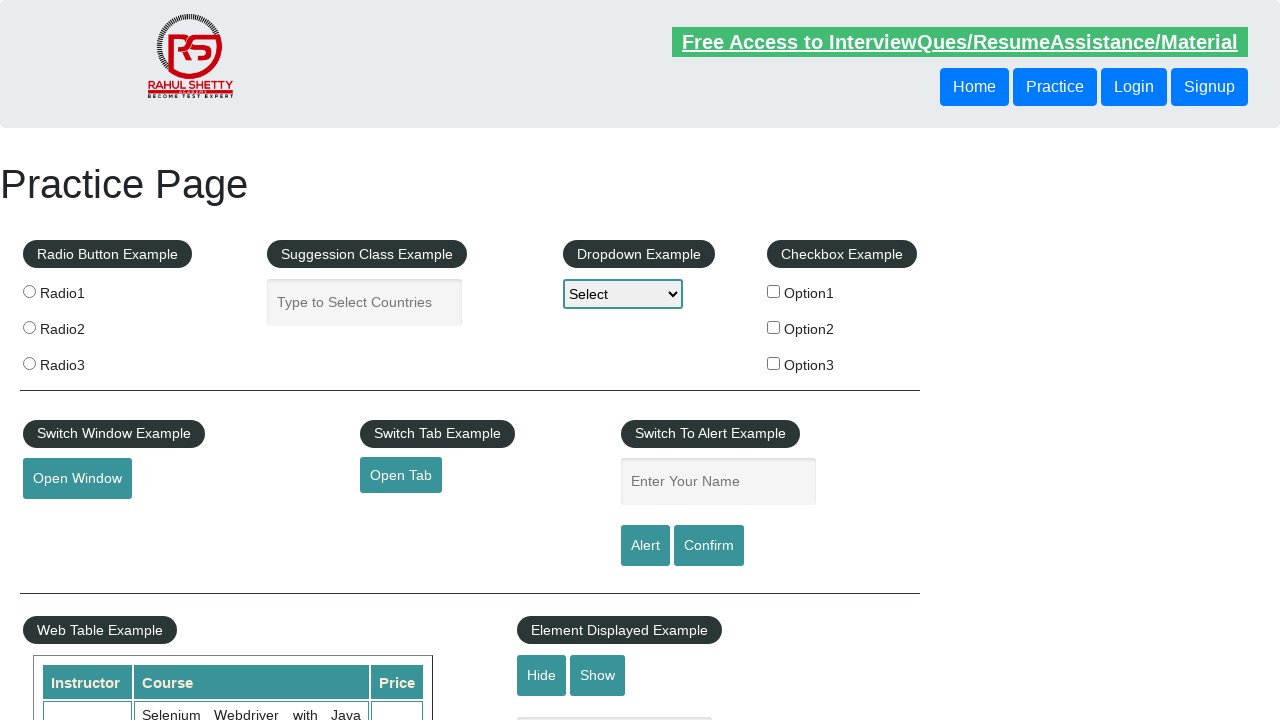

Extracted data from column 4: 'Dwayne'
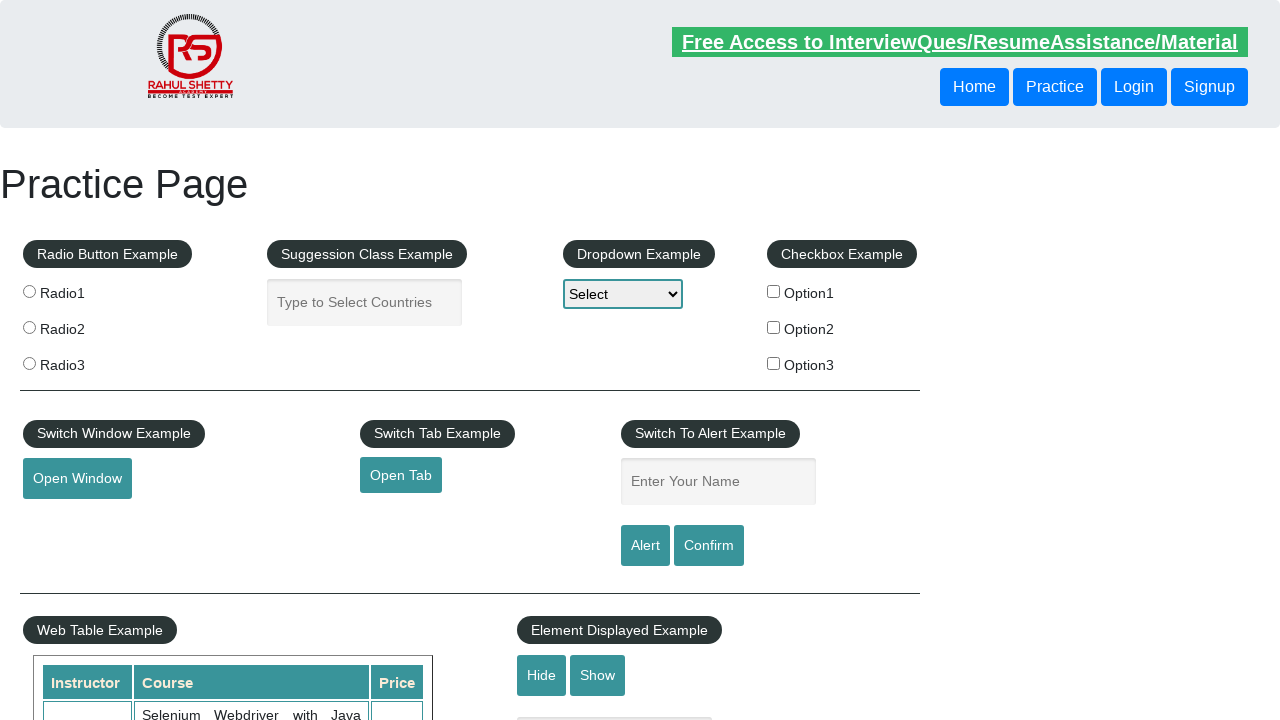

Extracted data from column 5: 'Manager'
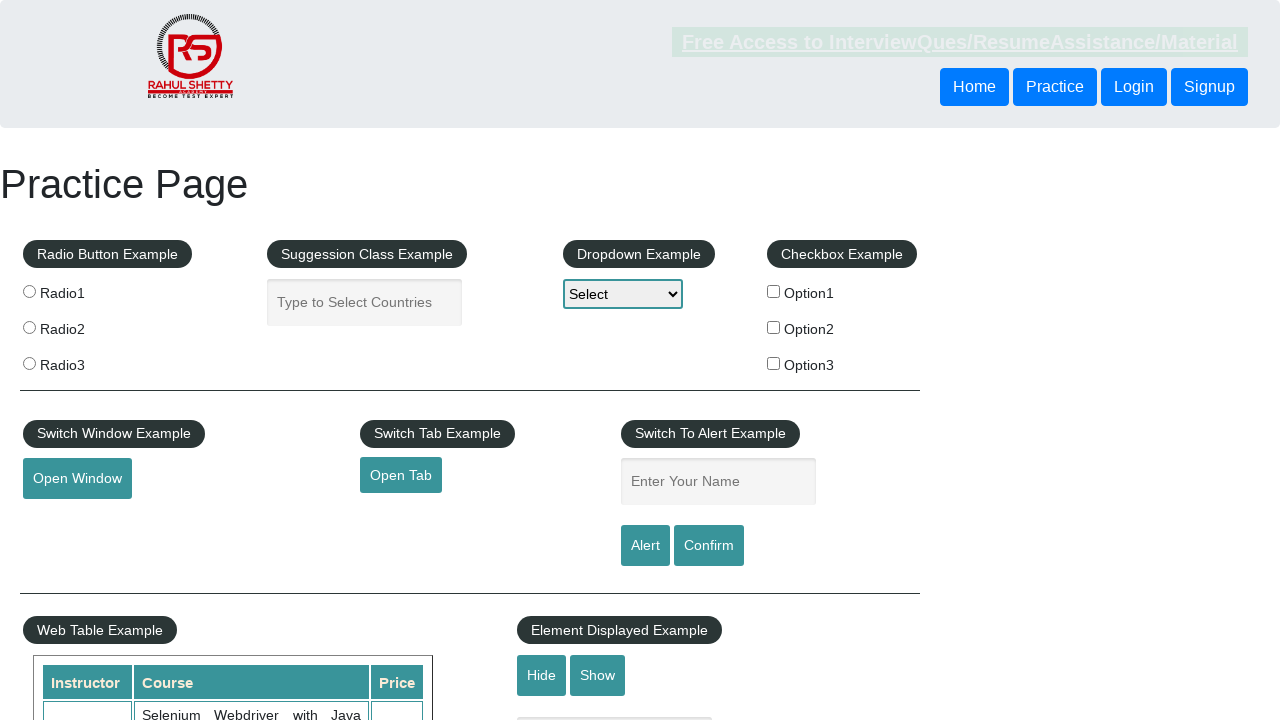

Extracted data from column 6: 'Kolkata'
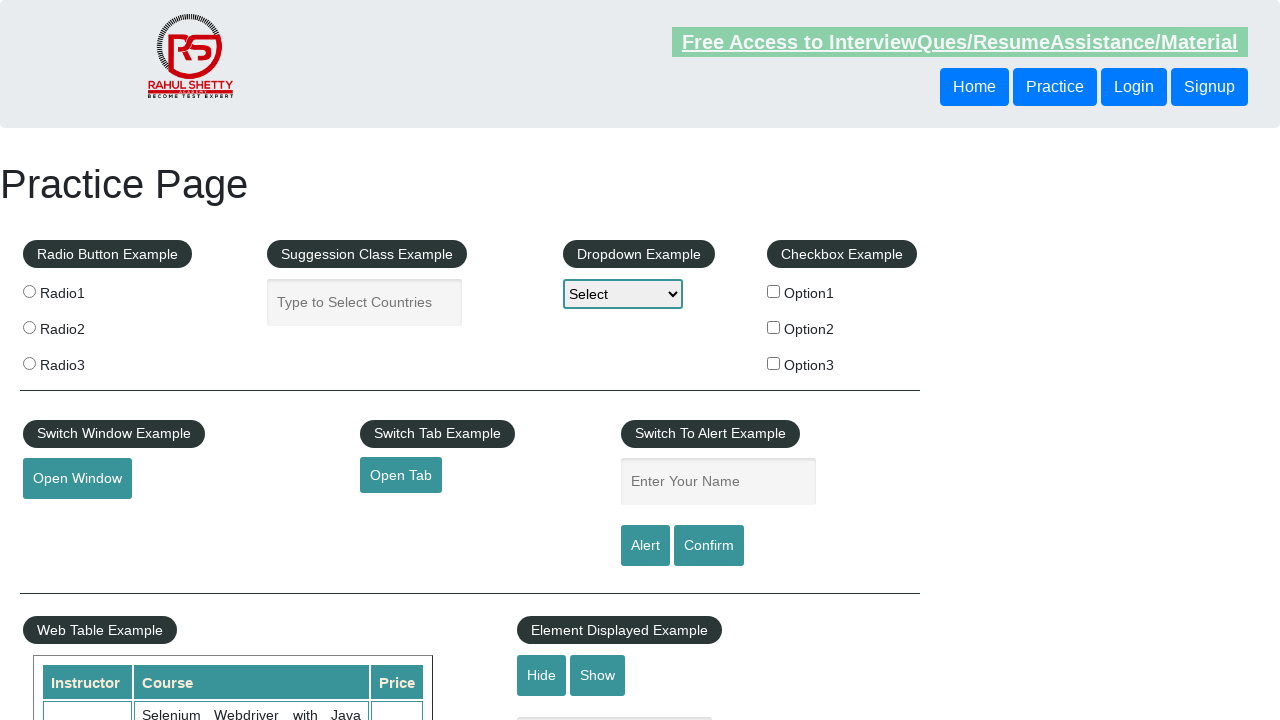

Extracted data from column 7: '48'
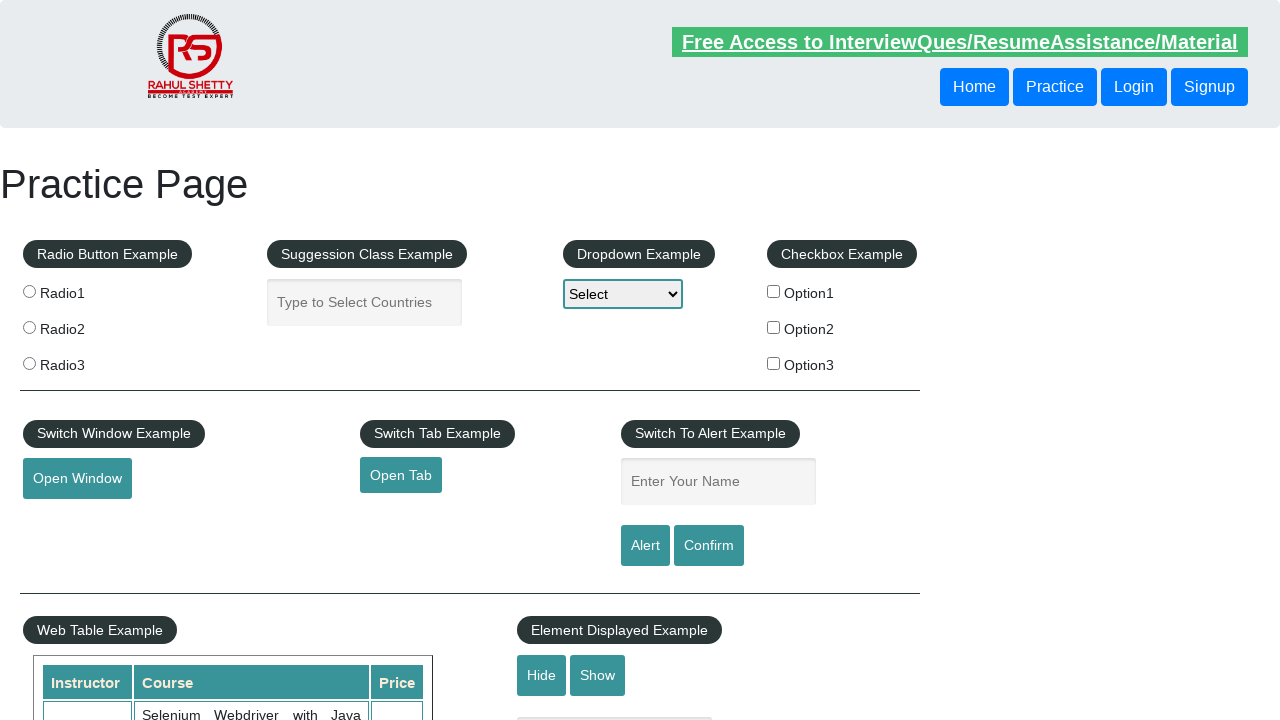

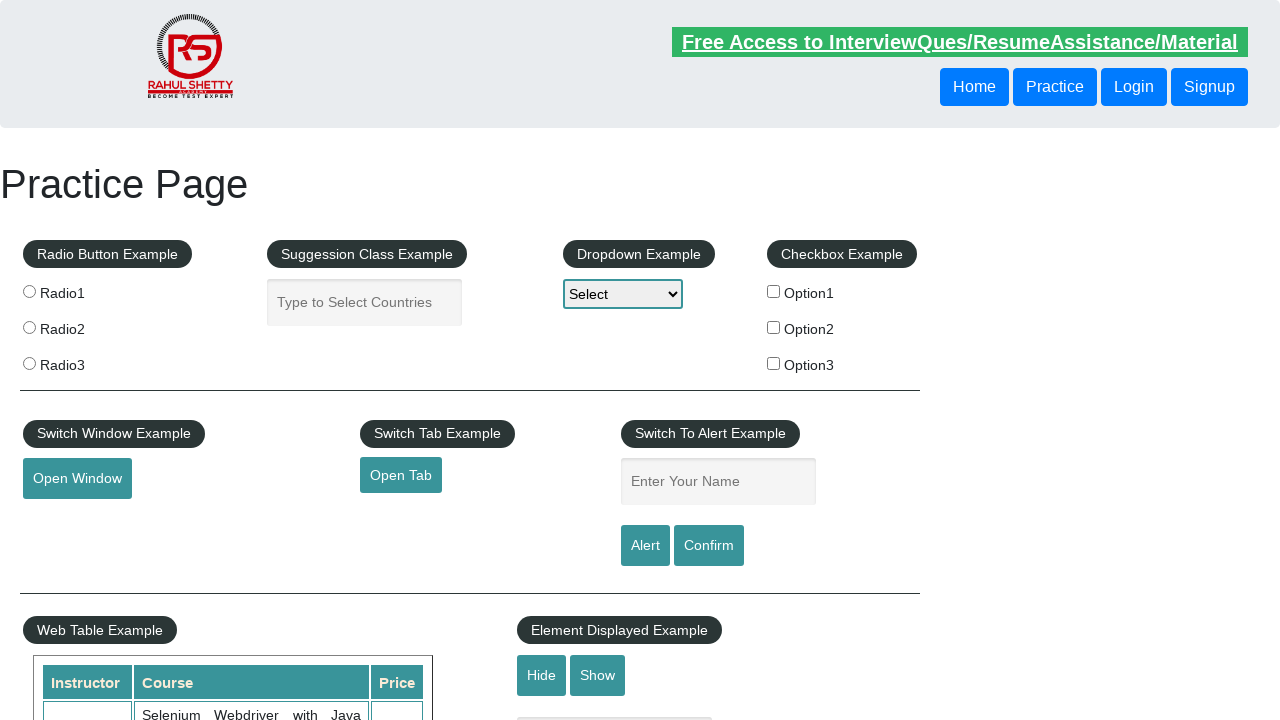